Tests alert handling functionality by entering text, triggering an alert, accepting it, checking a checkbox, and dismissing another alert

Starting URL: https://rahulshettyacademy.com/AutomationPractice/

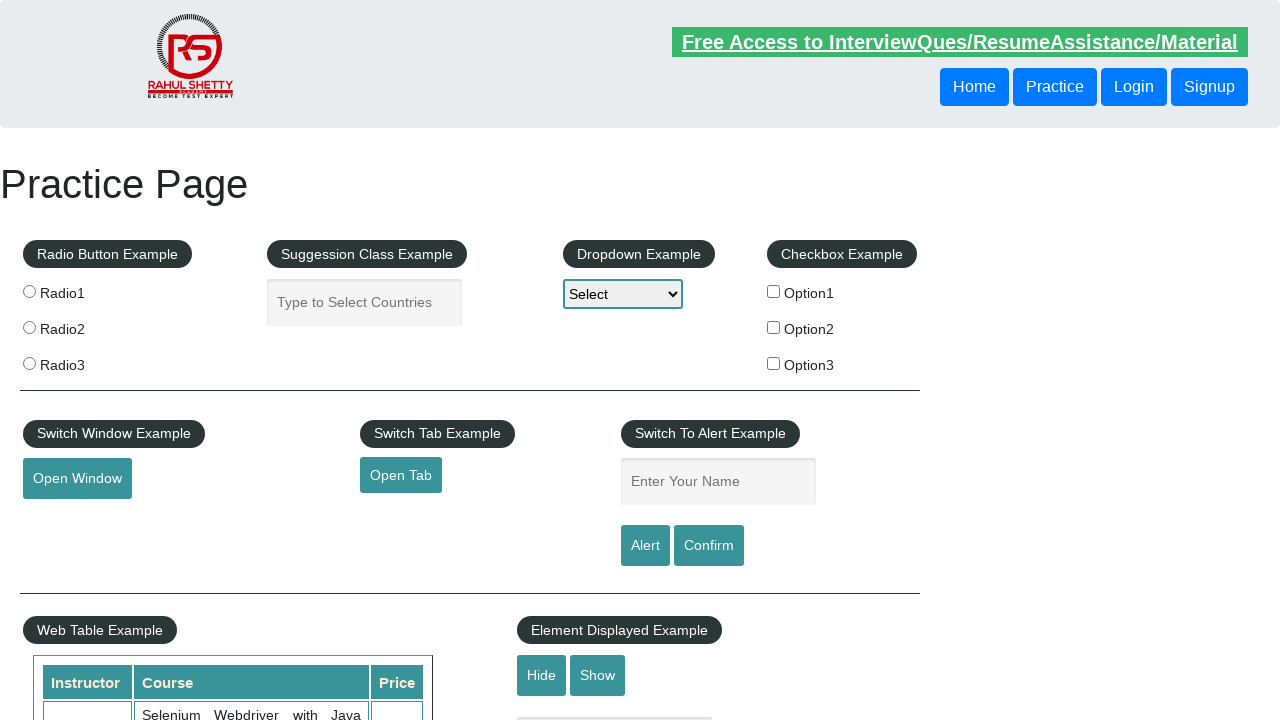

Filled name field with 'QA' on #name
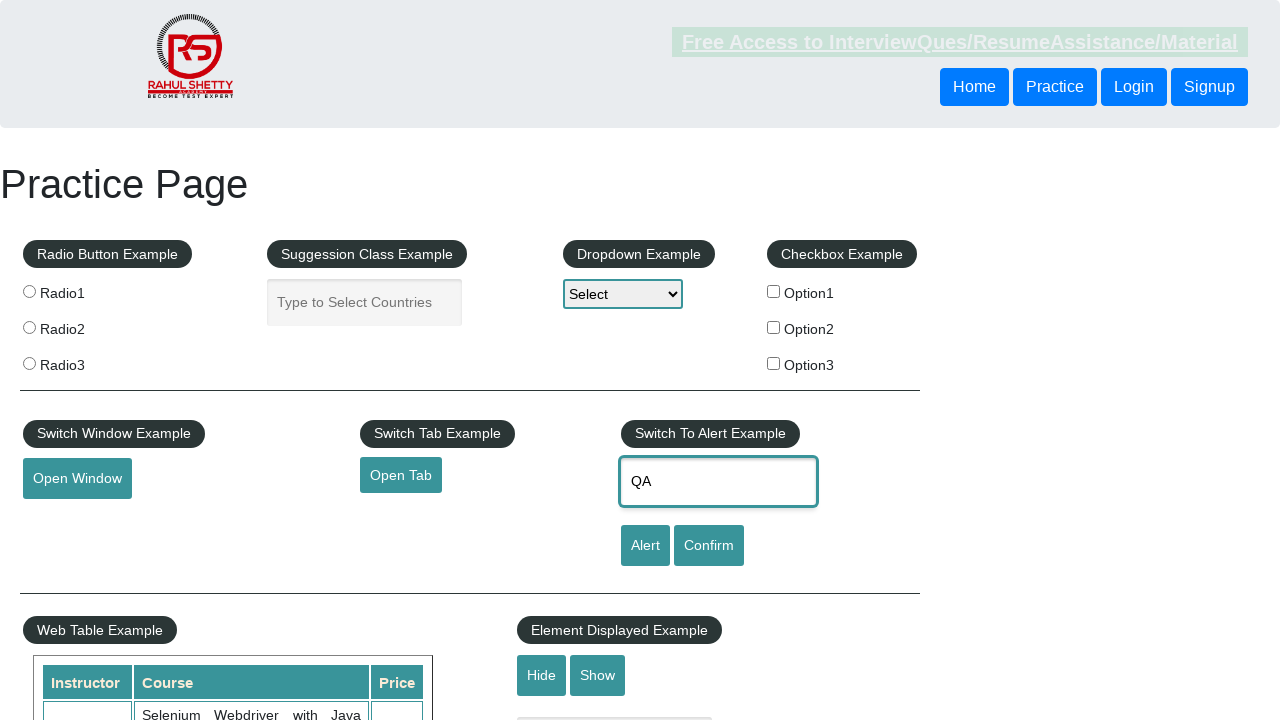

Clicked alert button to trigger first alert at (645, 546) on #alertbtn
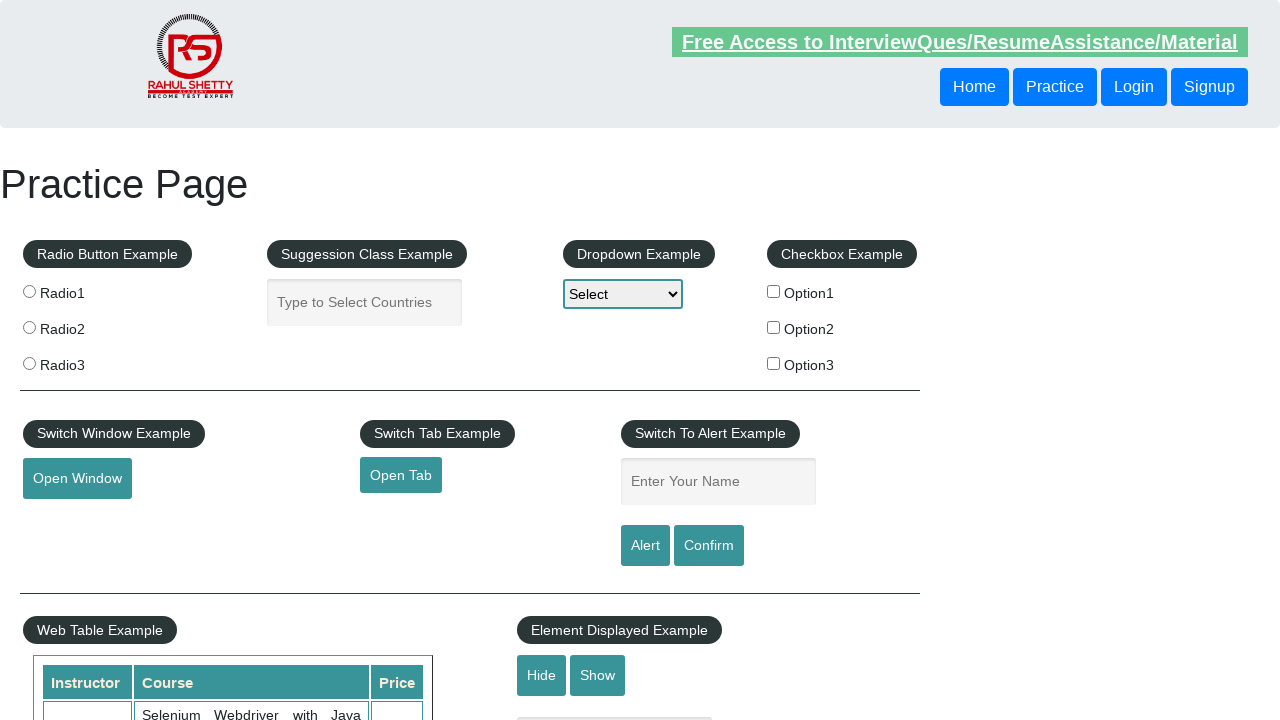

Accepted the alert dialog at (645, 546) on #alertbtn
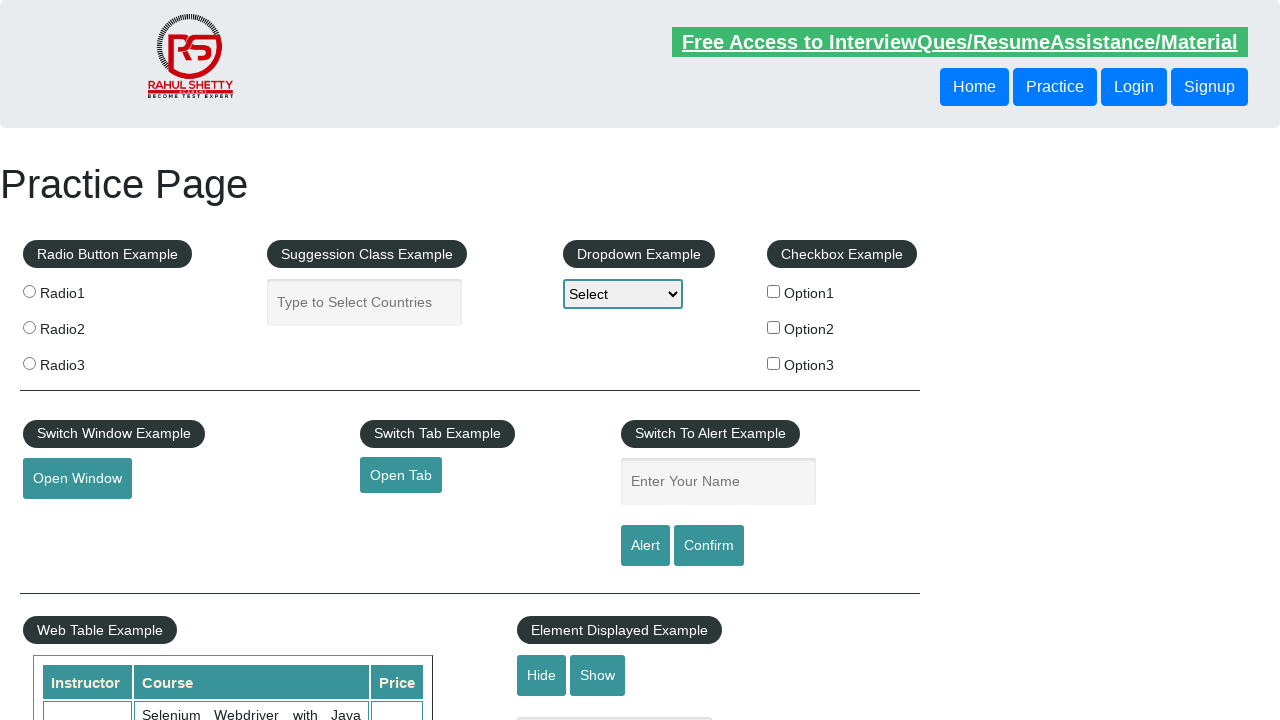

Checked the checkbox option at (774, 291) on #checkBoxOption1
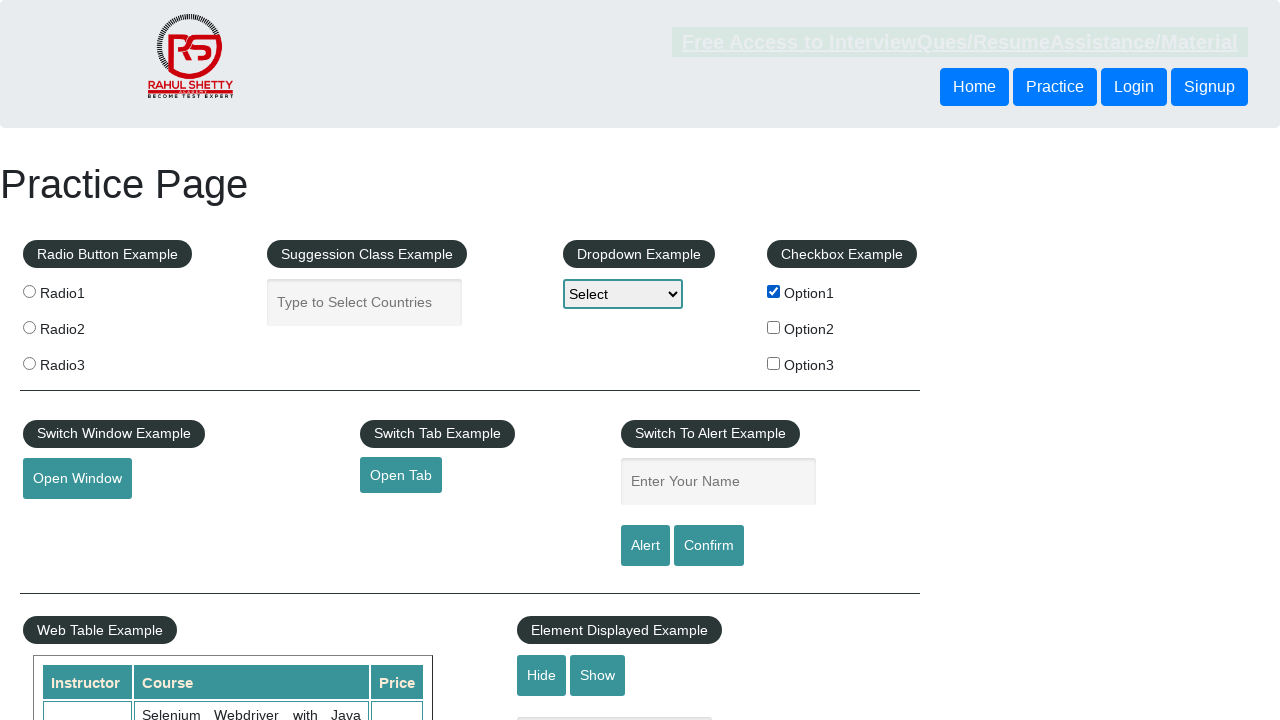

Dismissed the alert dialog at (645, 546) on #alertbtn
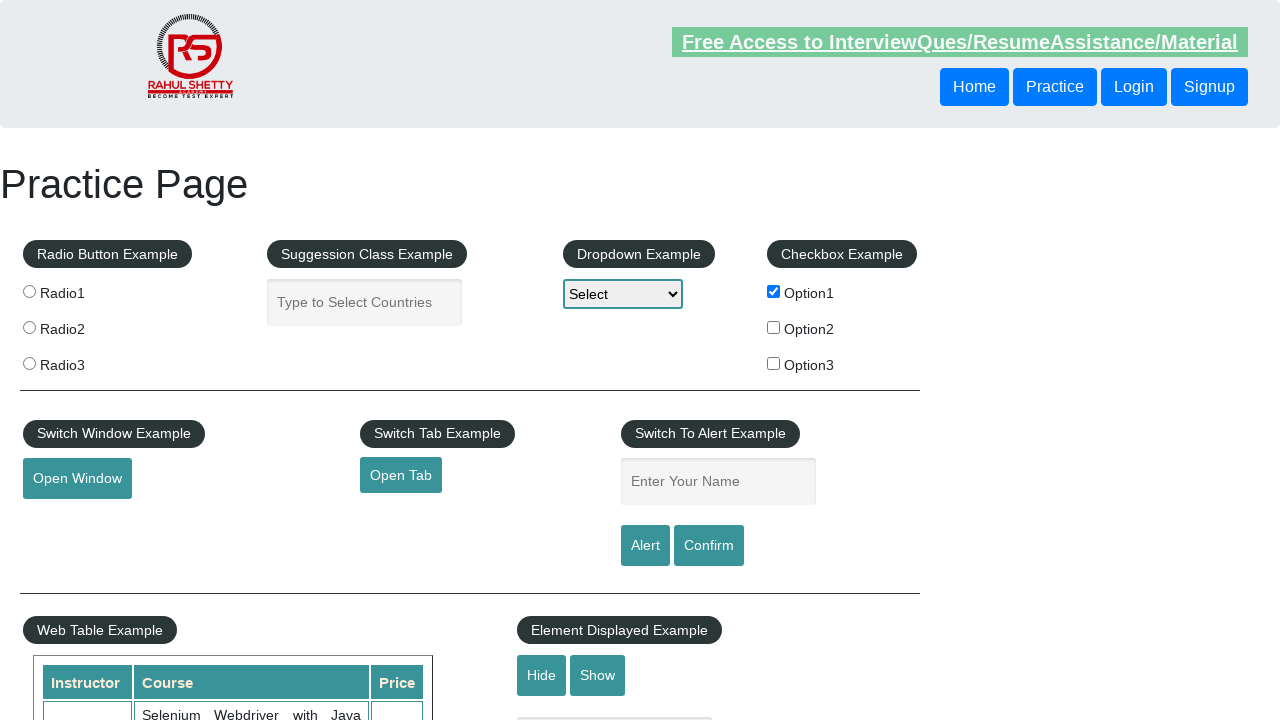

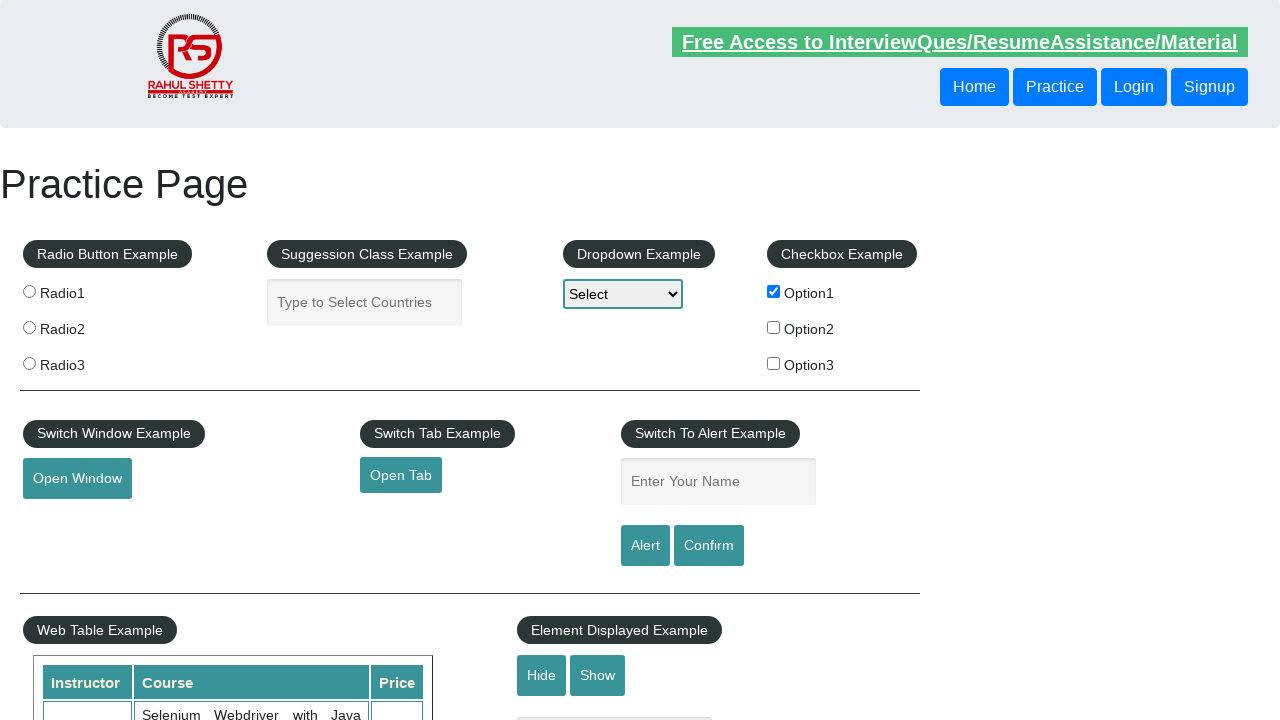